Tests an e-commerce flow by adding multiple items to cart, proceeding to checkout, and applying a promo code

Starting URL: https://rahulshettyacademy.com/seleniumPractise/

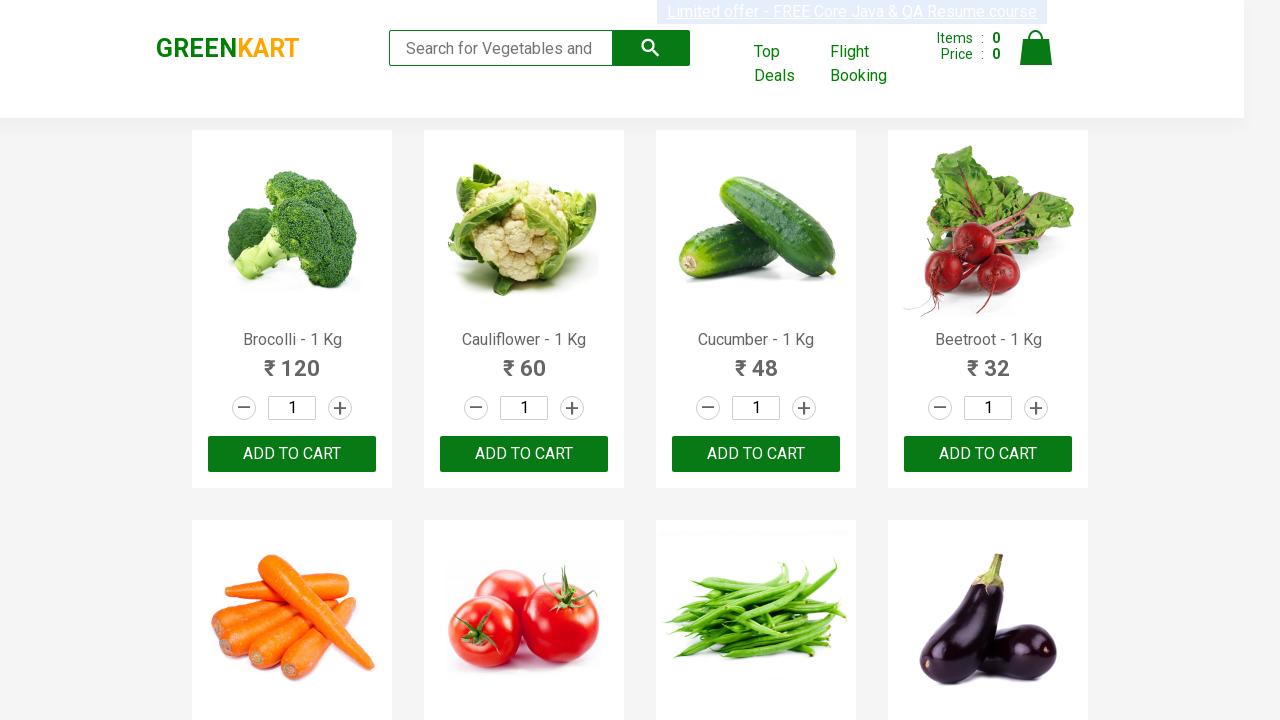

Retrieved all product names from the page
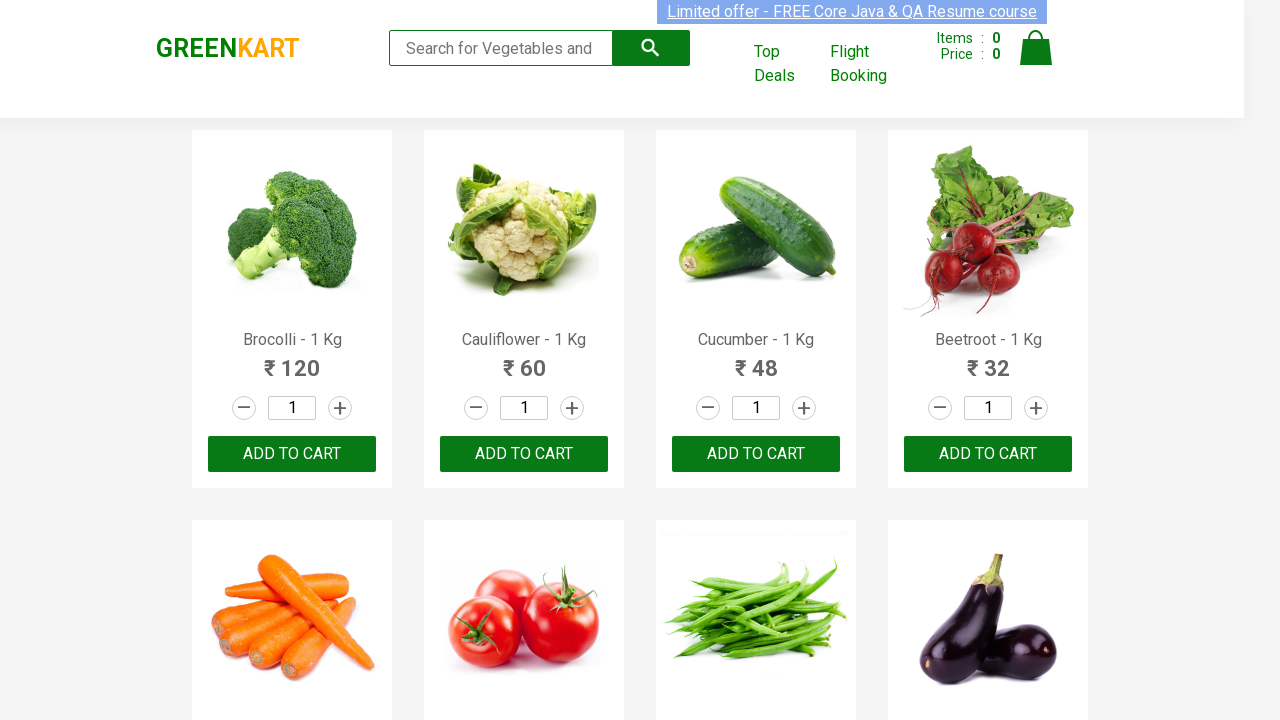

Added Brocolli to cart at (292, 454) on xpath=//div[@class='product-action']/button >> nth=0
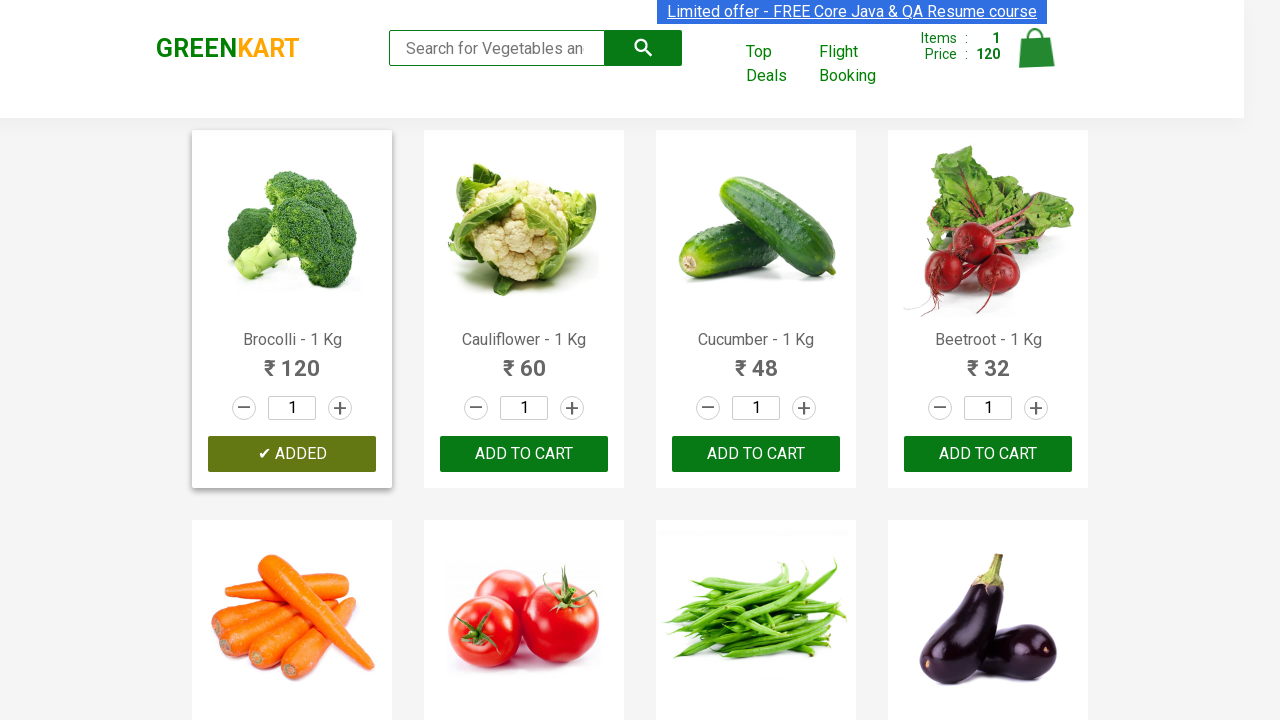

Added Cucumber to cart at (756, 454) on xpath=//div[@class='product-action']/button >> nth=2
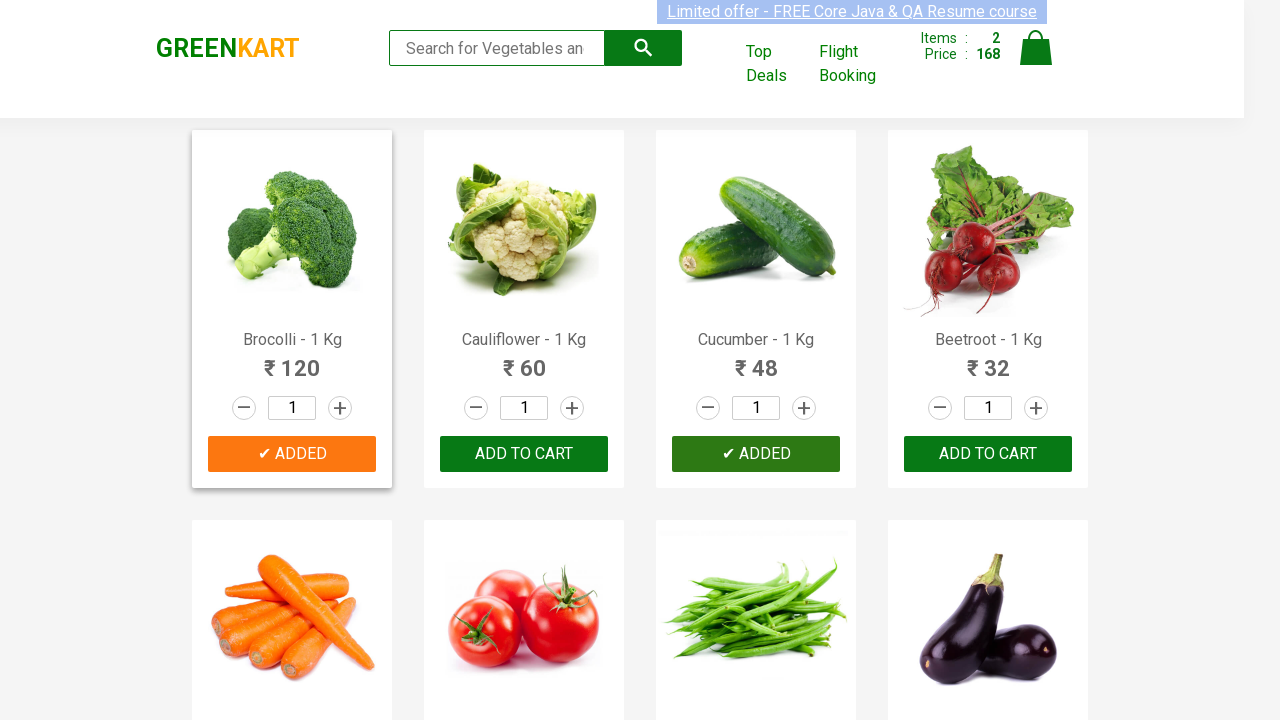

Added Beetroot to cart at (988, 454) on xpath=//div[@class='product-action']/button >> nth=3
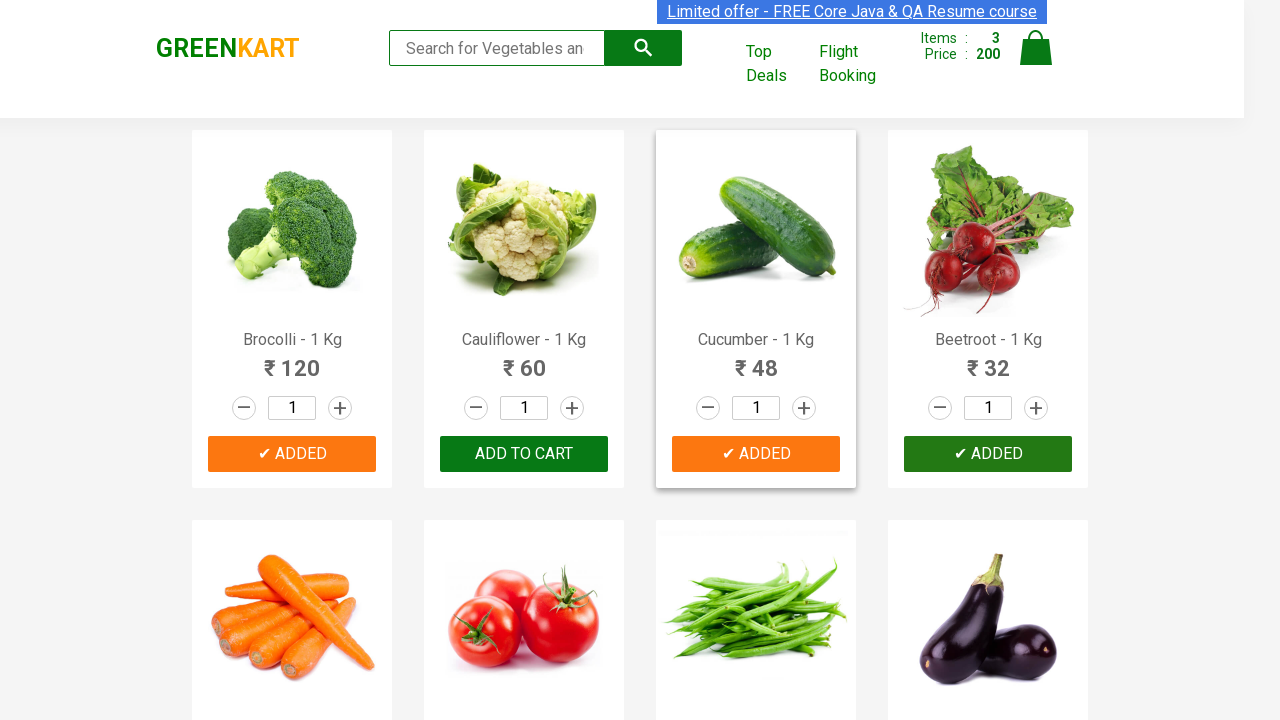

Added Carrot to cart at (292, 360) on xpath=//div[@class='product-action']/button >> nth=4
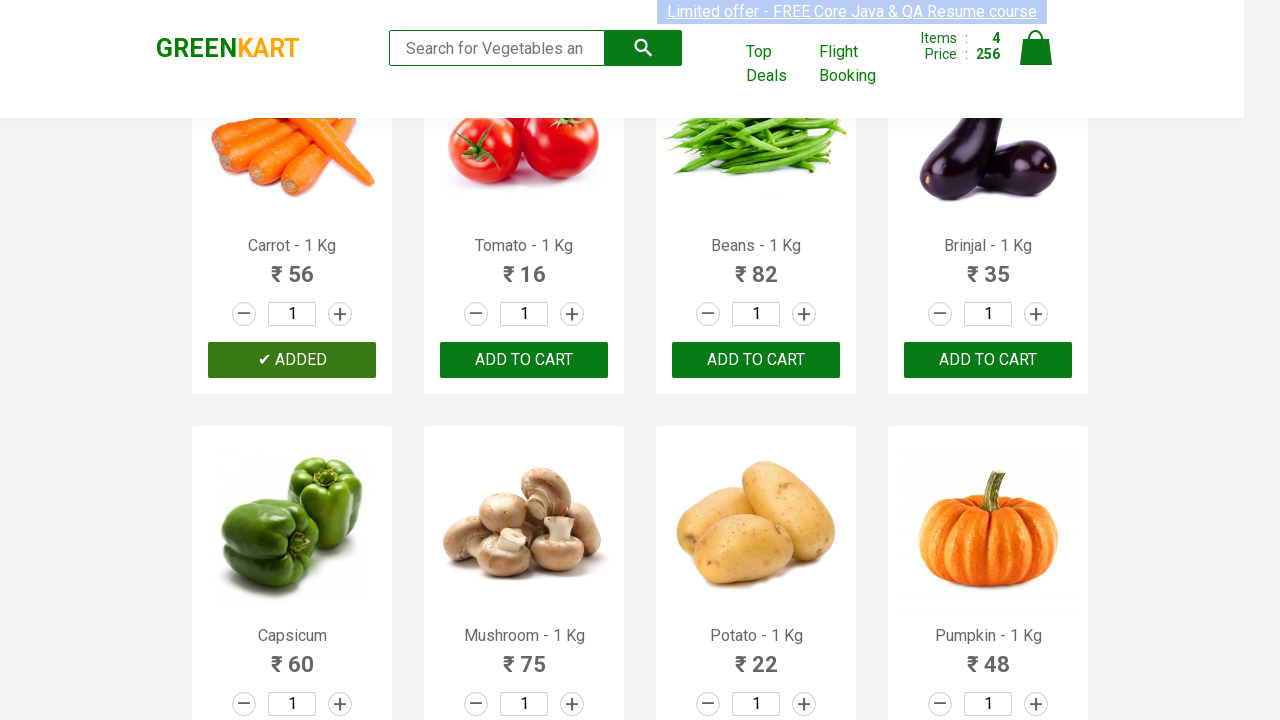

Clicked on cart icon to view cart at (1036, 48) on img[alt='Cart']
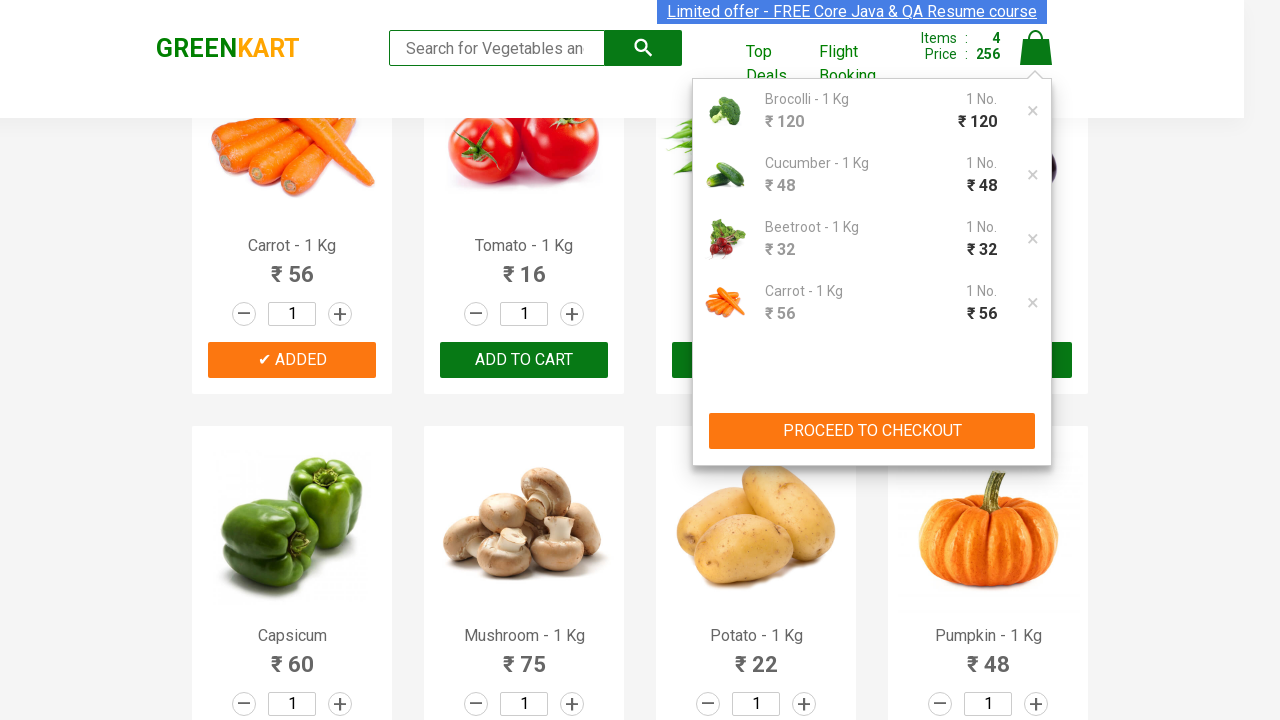

Clicked PROCEED TO CHECKOUT button at (872, 431) on xpath=//button[contains(text(),'PROCEED TO CHECKOUT')]
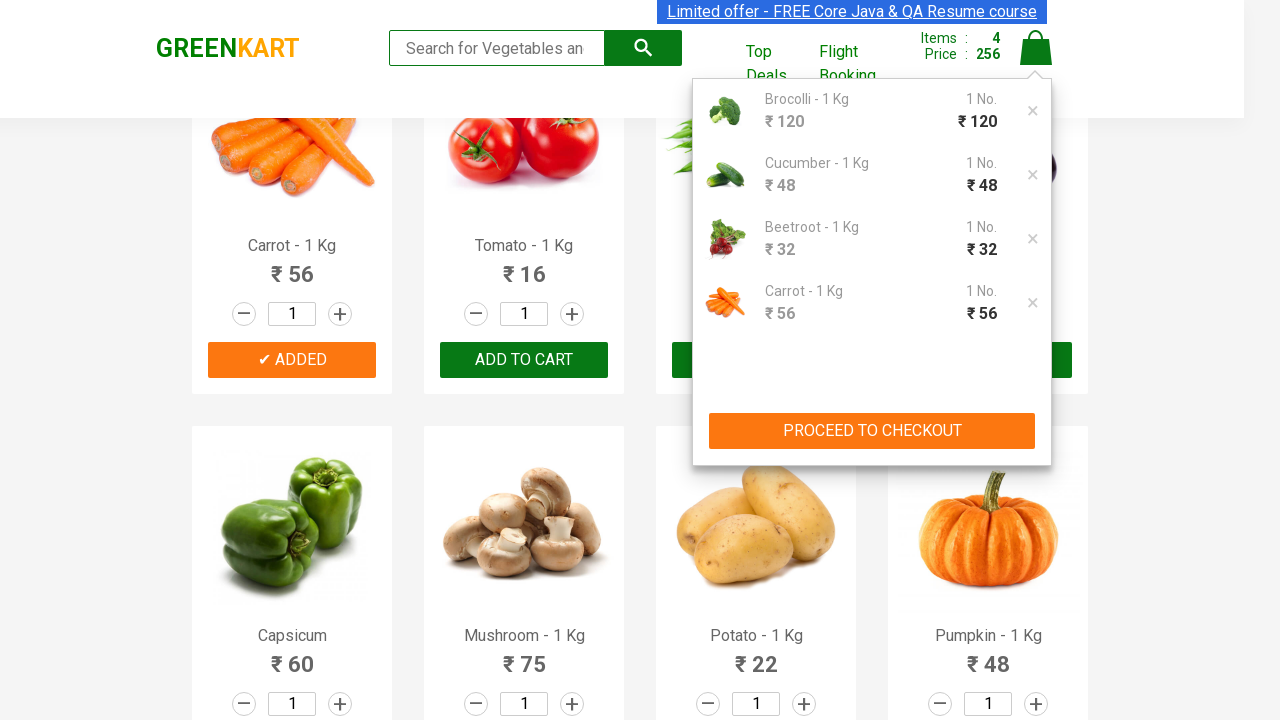

Promo code input field is now visible
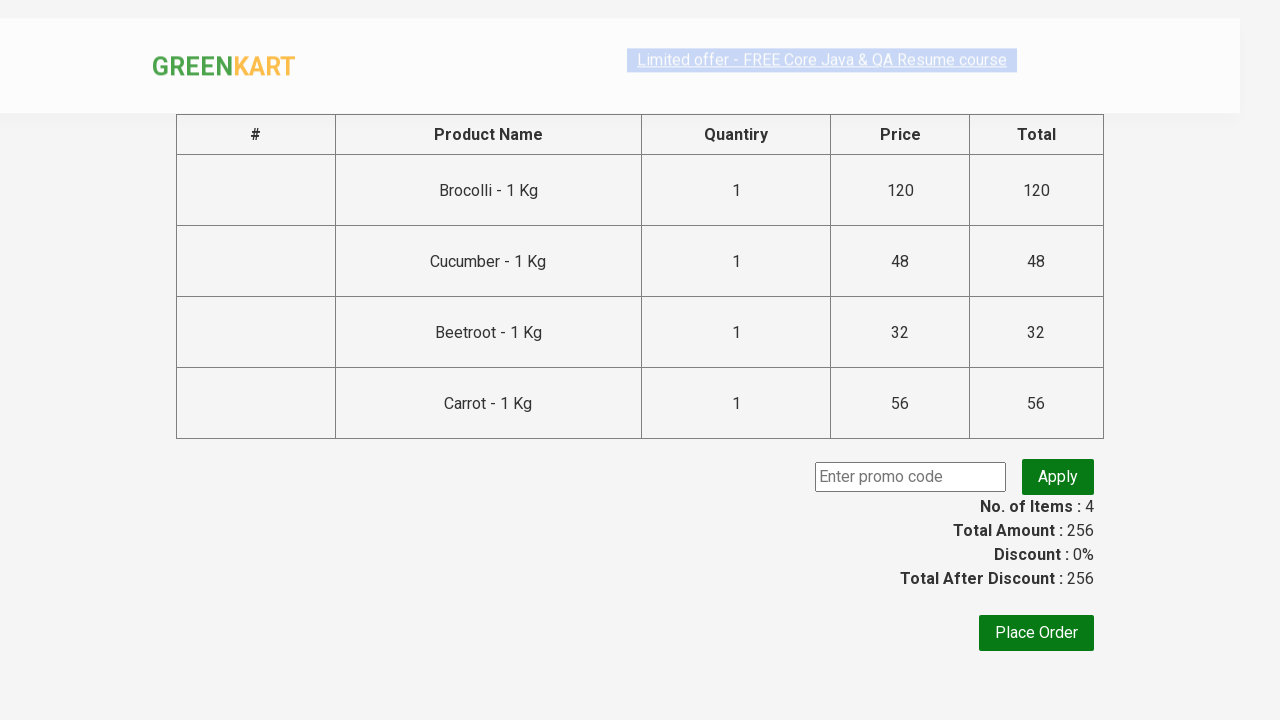

Entered promo code 'rahulshettyacademy' on input.promoCode
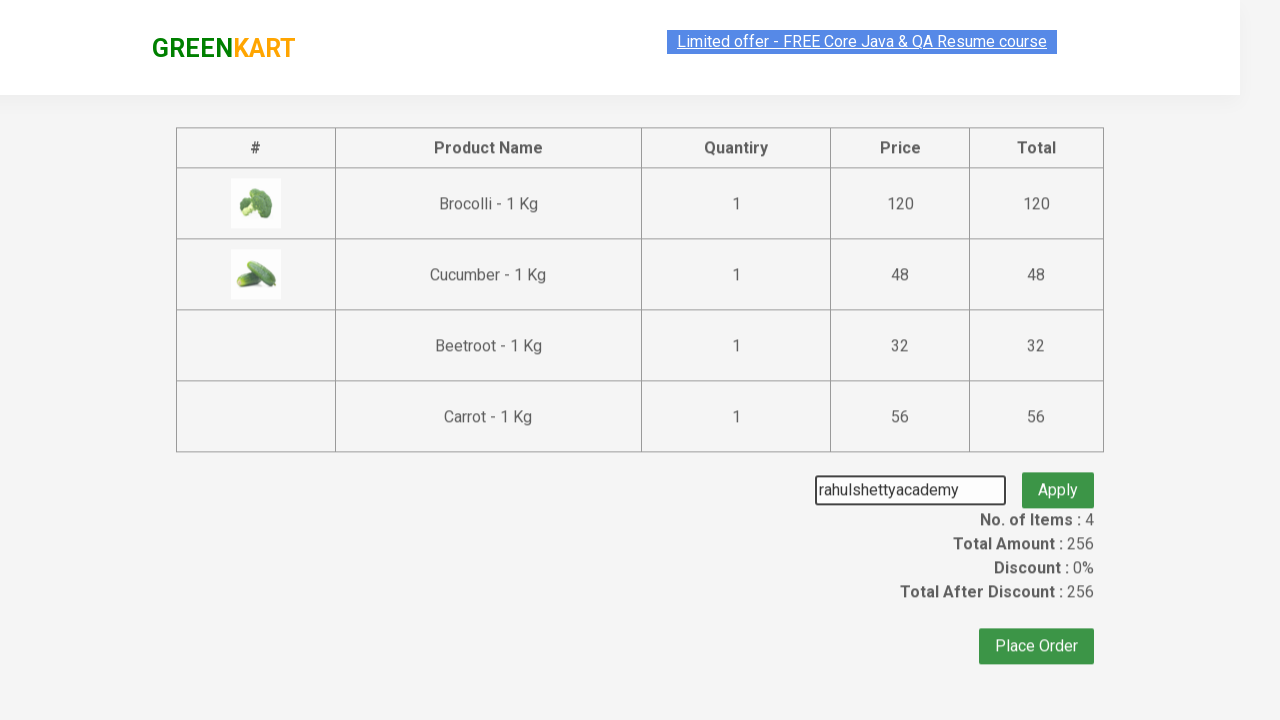

Clicked button to apply promo code at (1058, 477) on button.promoBtn
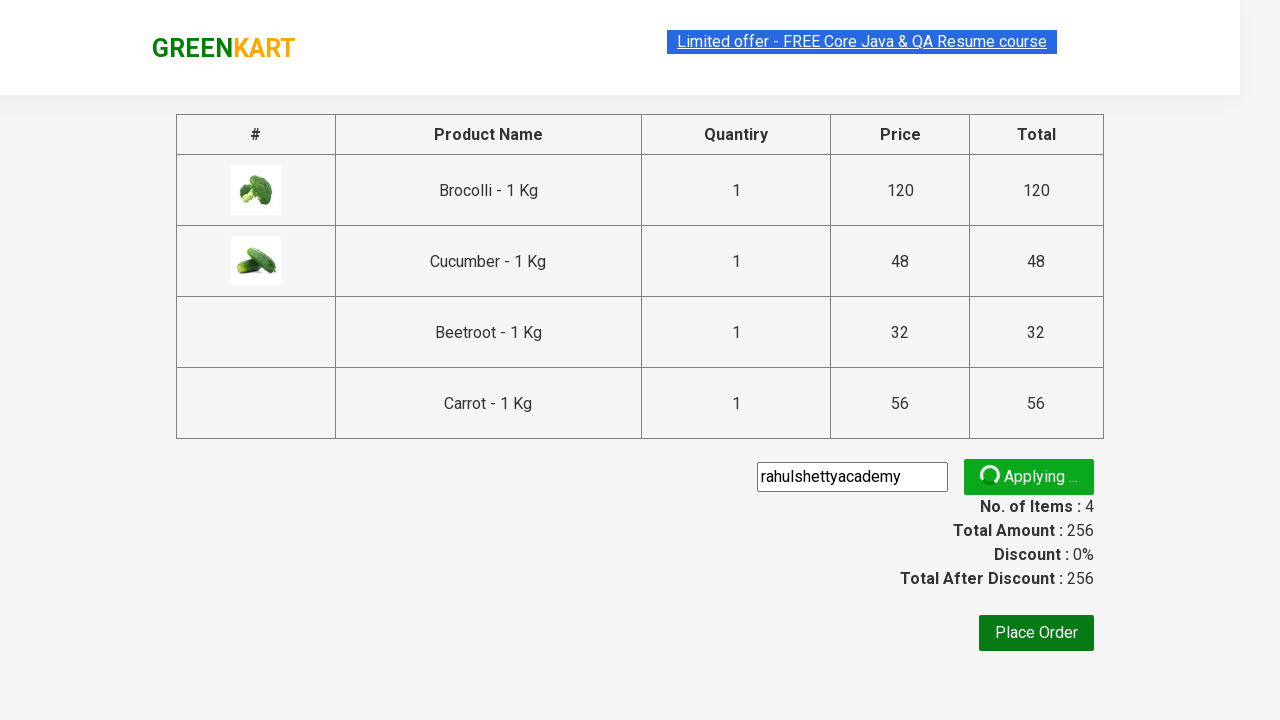

Promo validation message appeared
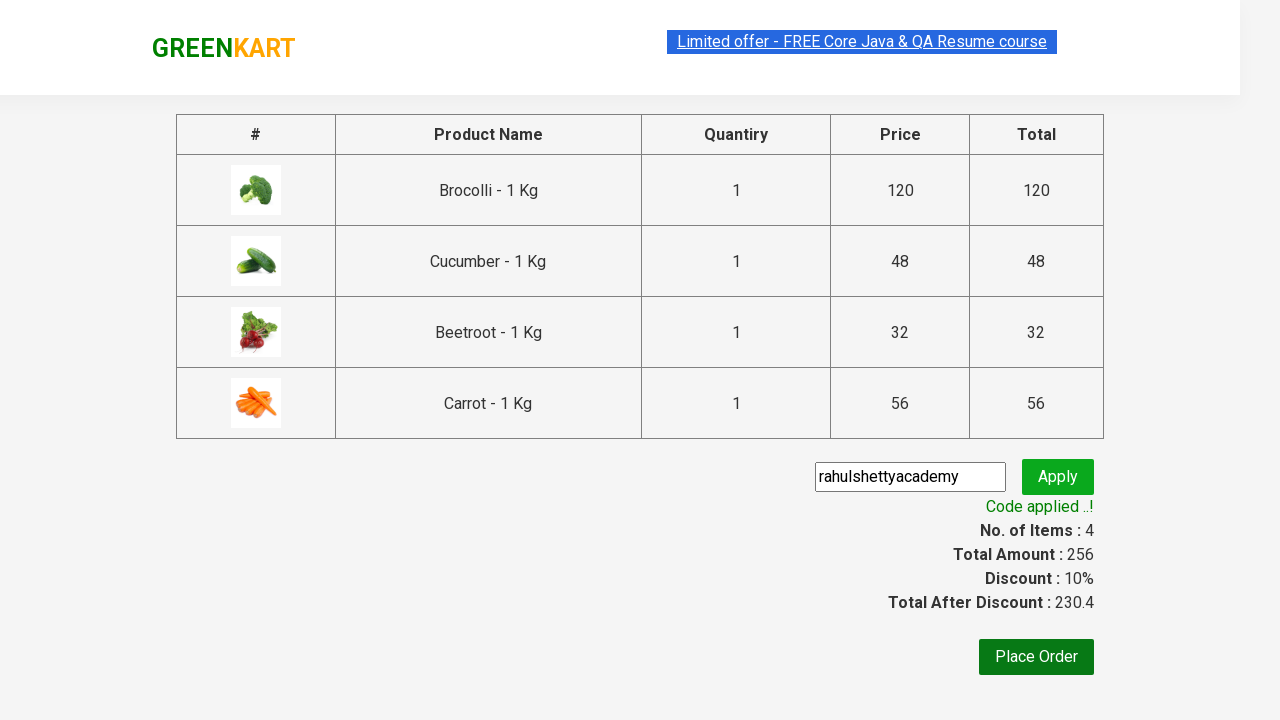

Retrieved promo validation message: Code applied ..!
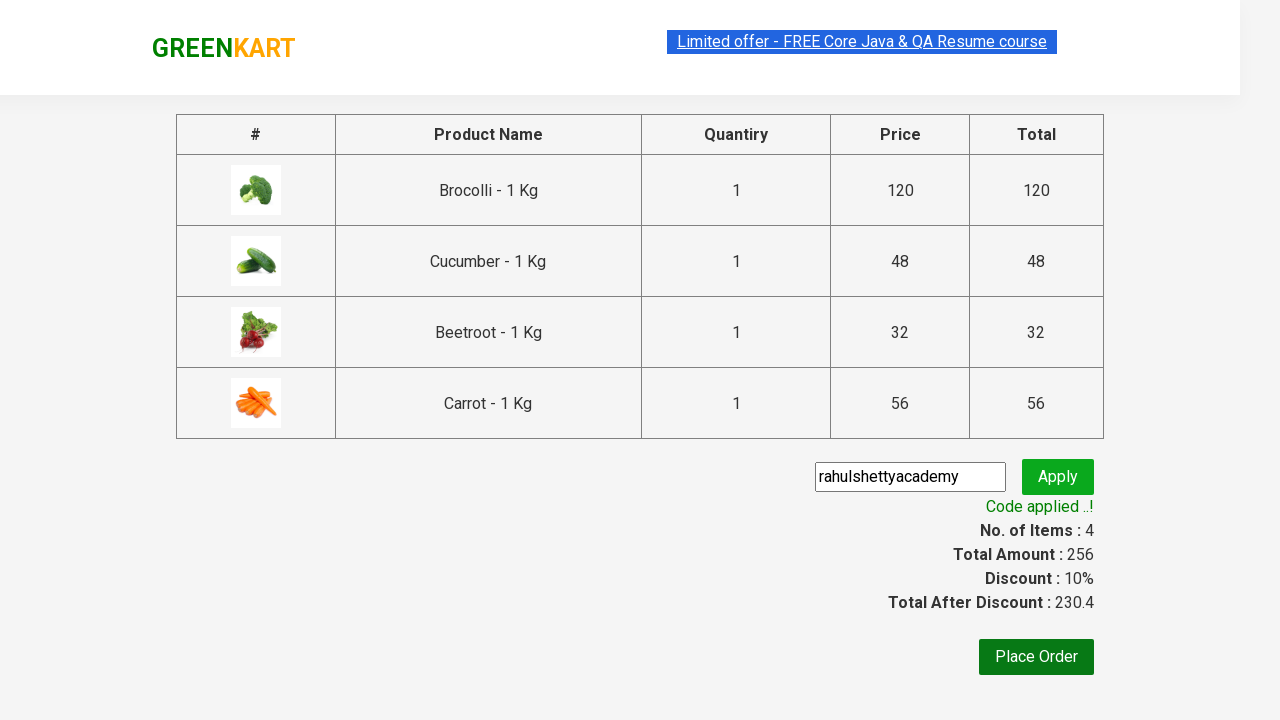

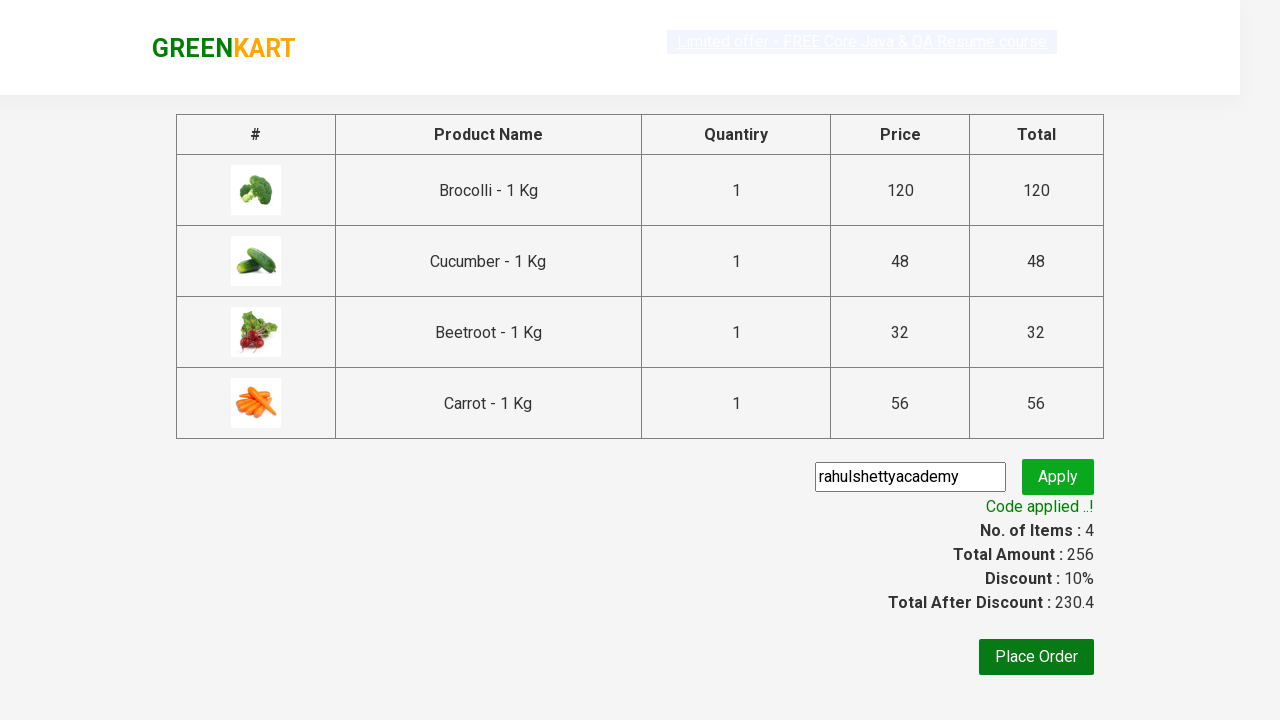